Tests clicking a button on the page using GetByRole locator with Nth selector

Starting URL: https://demoqa.com/buttons

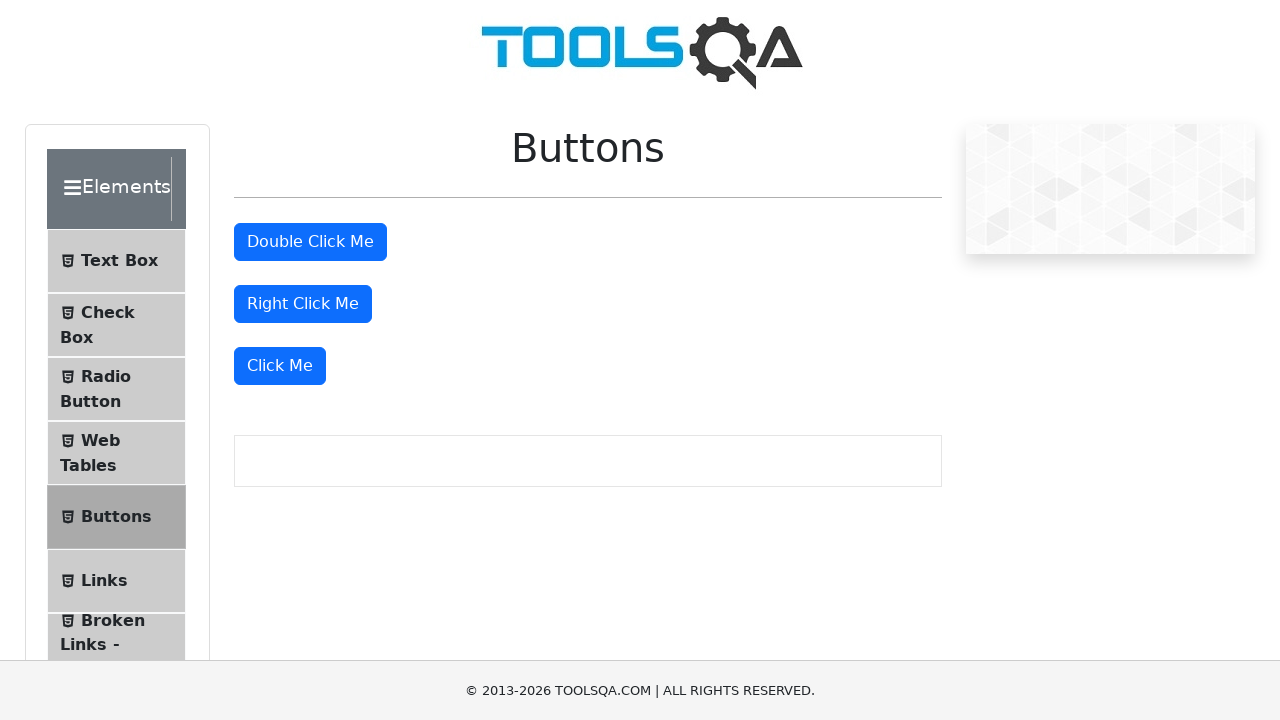

Clicked the second button on the page using GetByRole locator with Nth selector at (303, 304) on internal:role=button >> nth=1
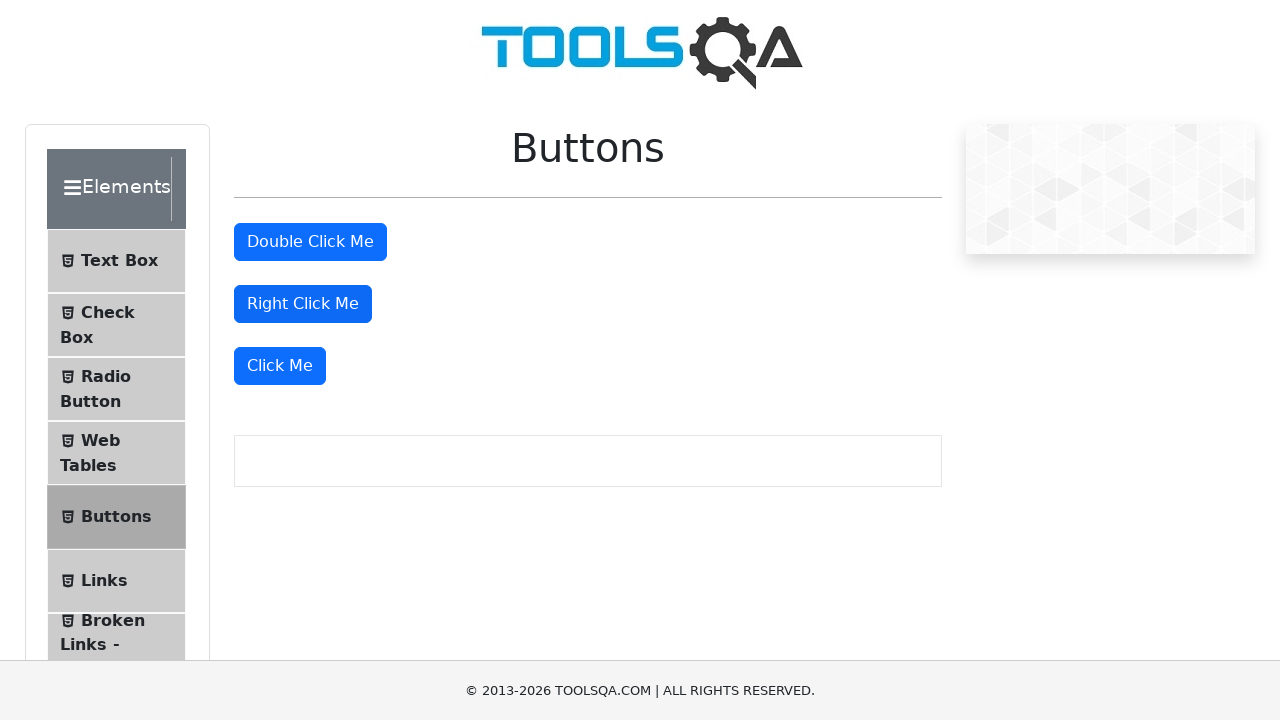

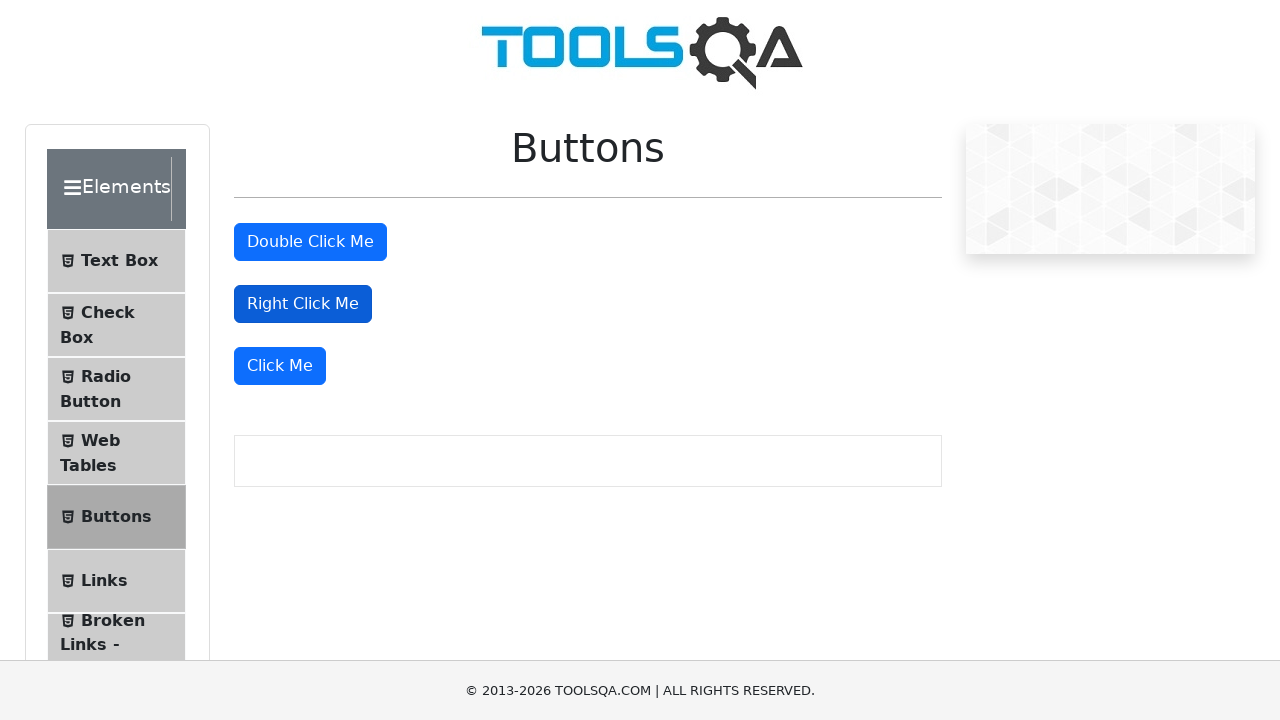